Tests file download functionality by clicking on a ZIP file download link

Starting URL: https://omayo.blogspot.com/p/page7.html

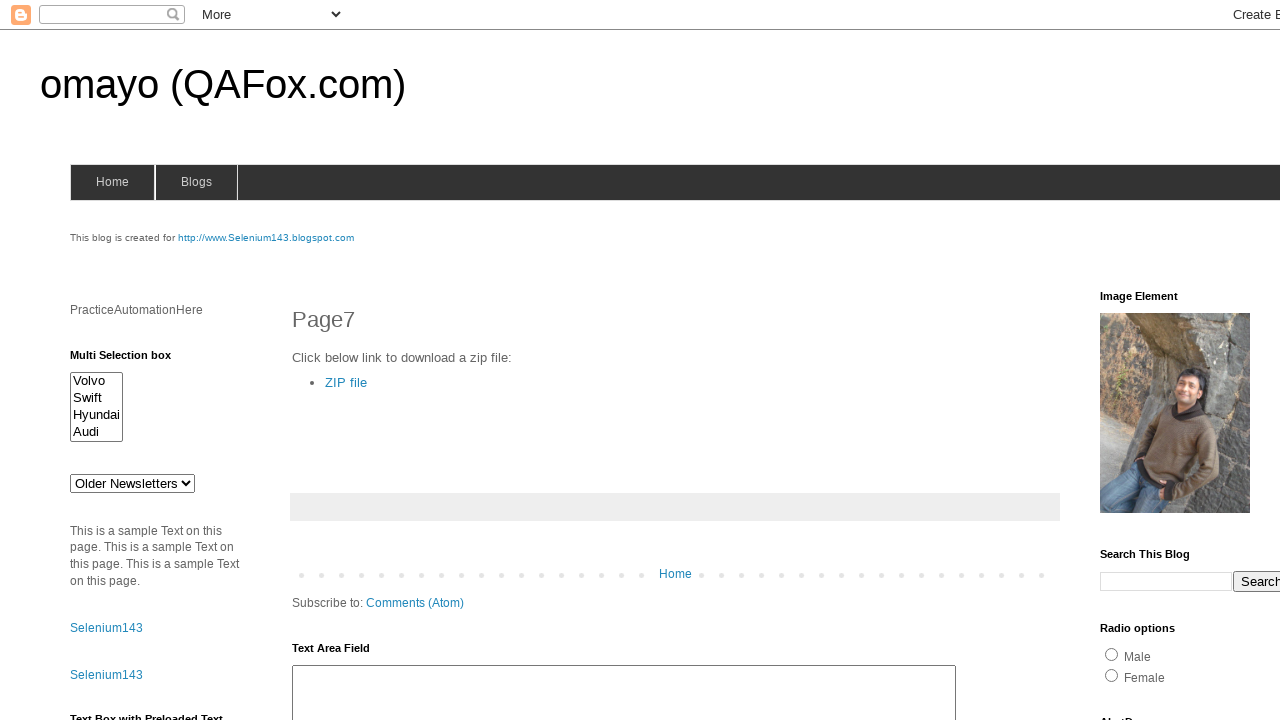

Clicked on ZIP file download link at (346, 382) on text=ZIP file
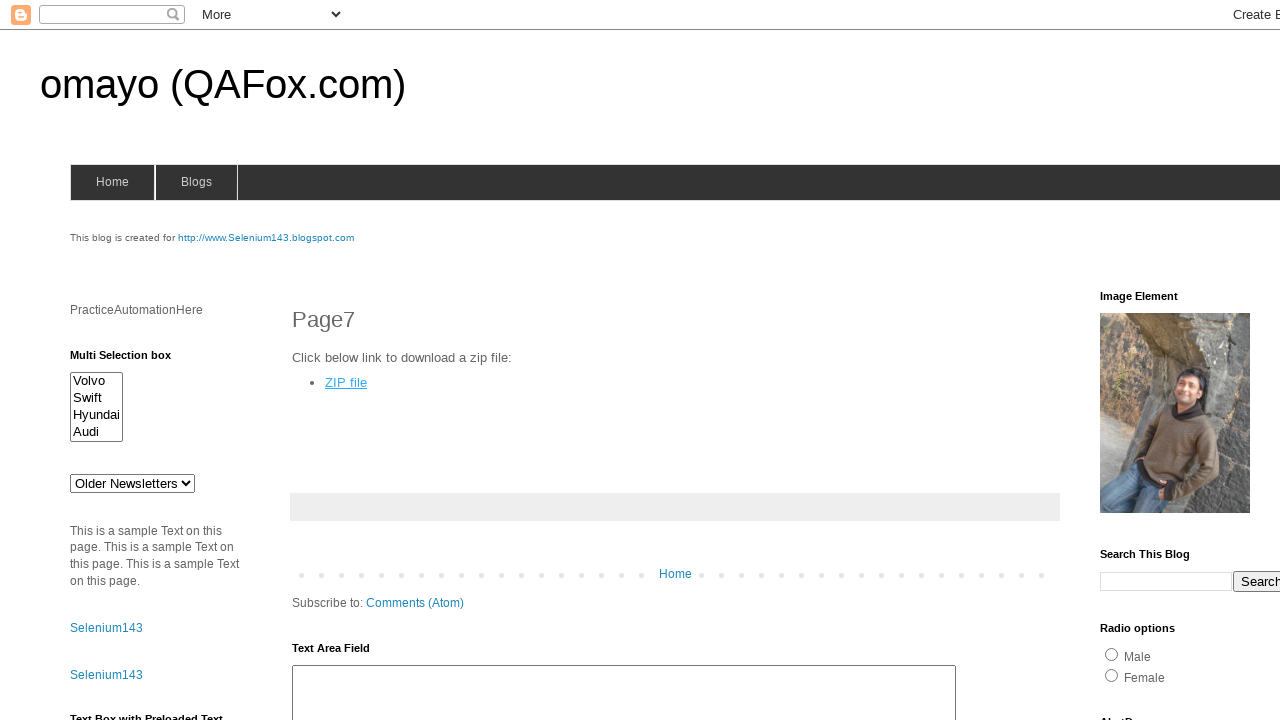

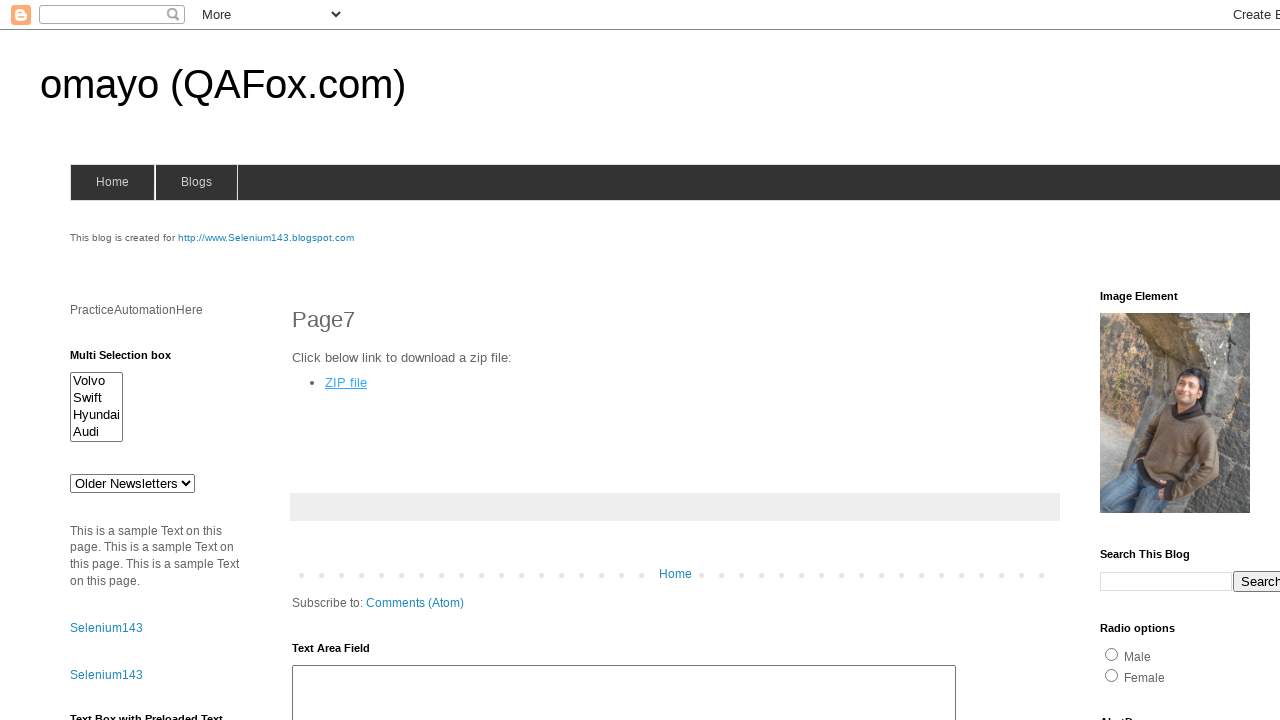